Simple navigation test that loads the GeeksforGeeks homepage

Starting URL: https://www.geeksforgeeks.org/

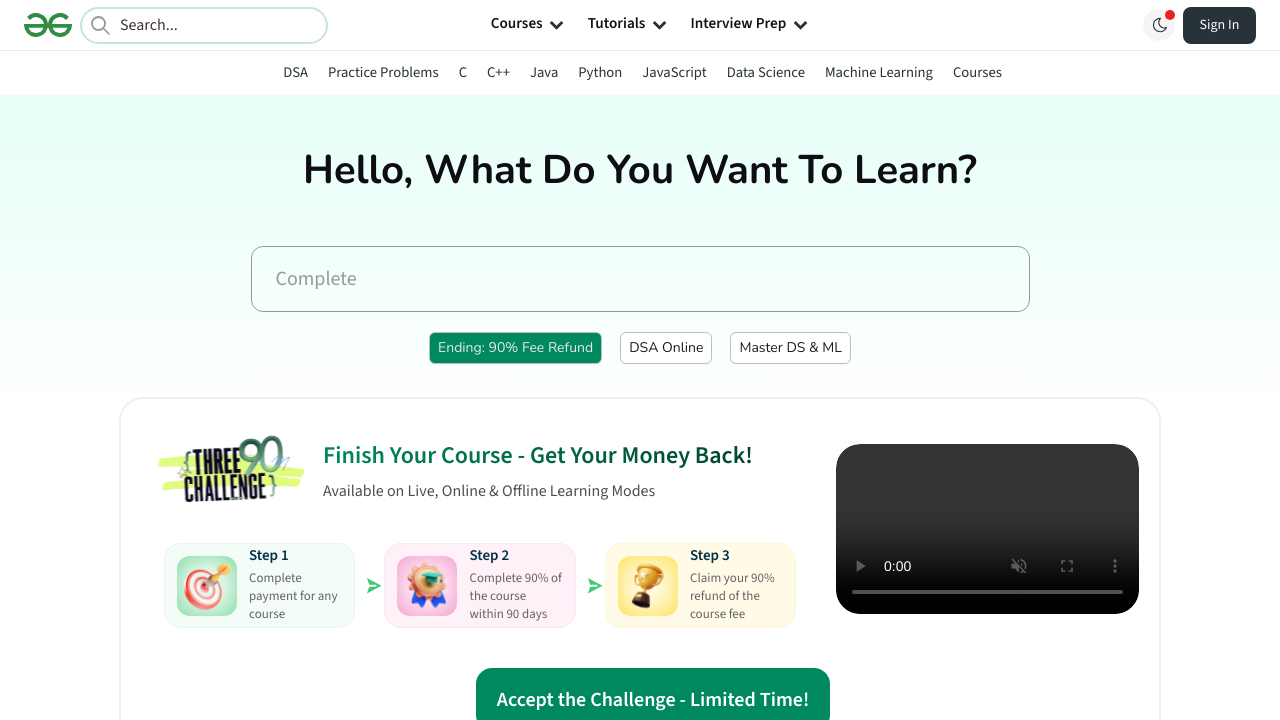

GeeksforGeeks homepage loaded and DOM content ready
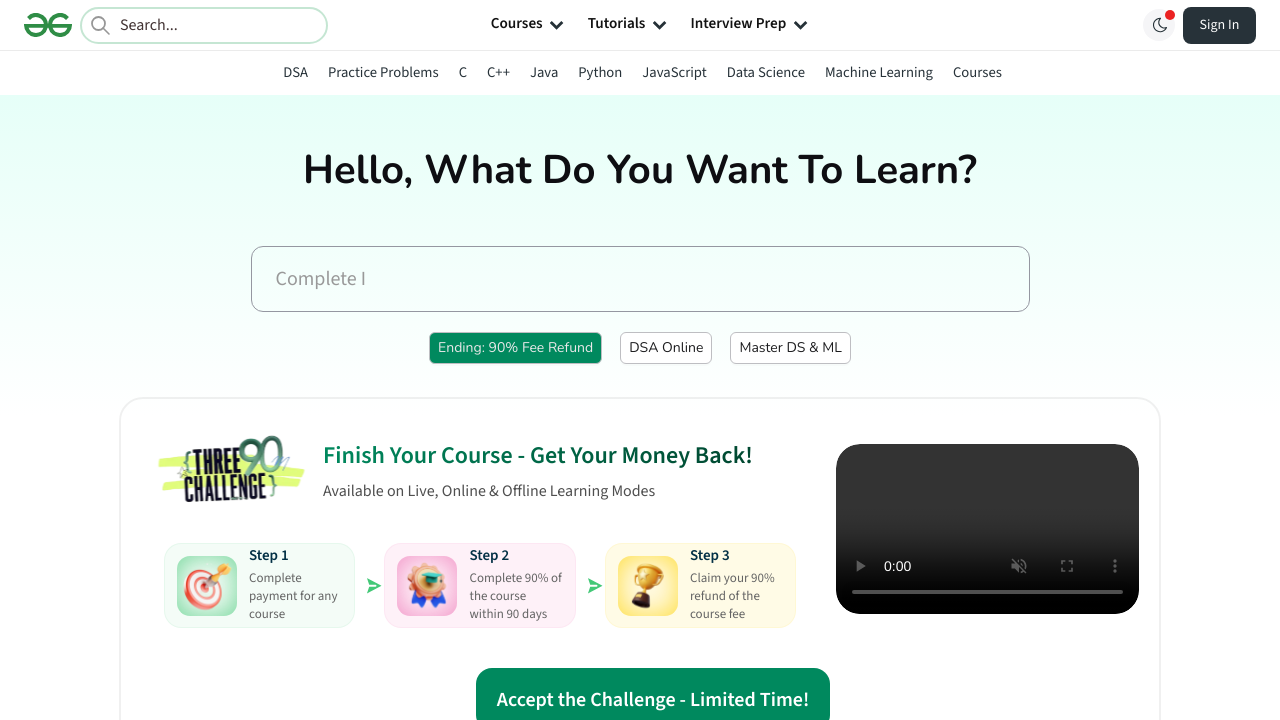

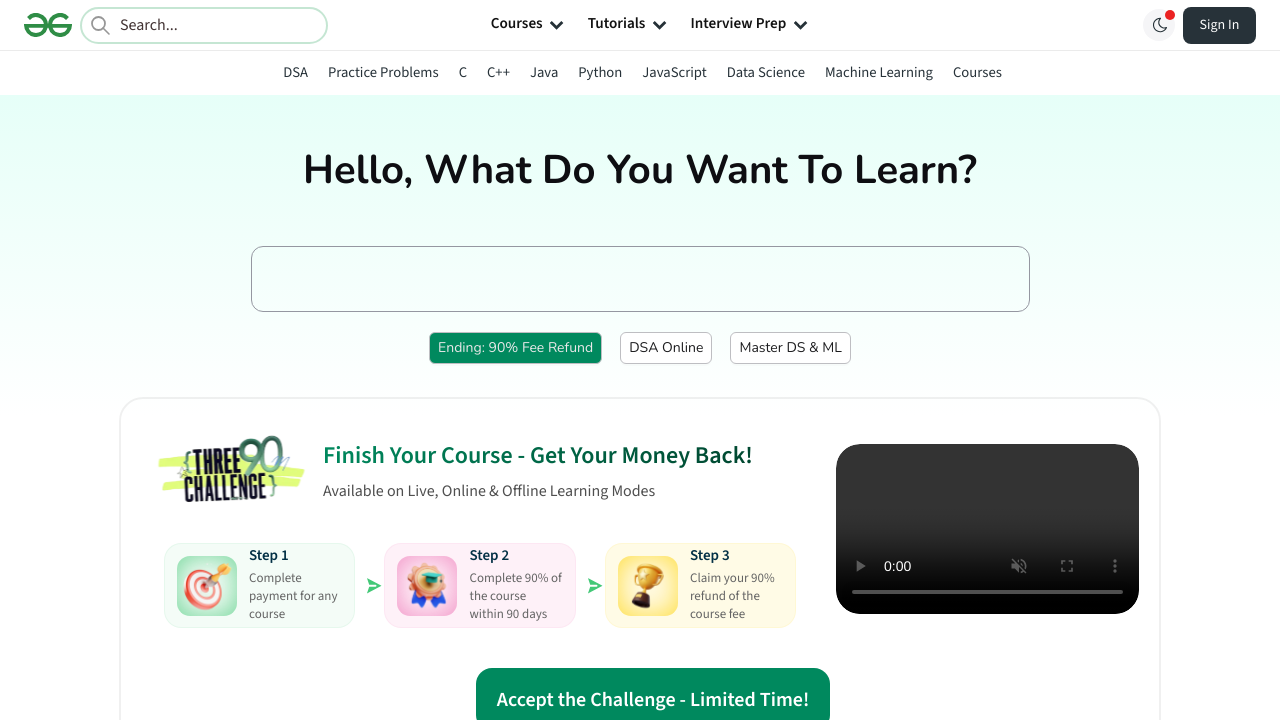